Tests the search functionality on Python.org by searching for "pycon" and verifying results are found

Starting URL: https://www.python.org

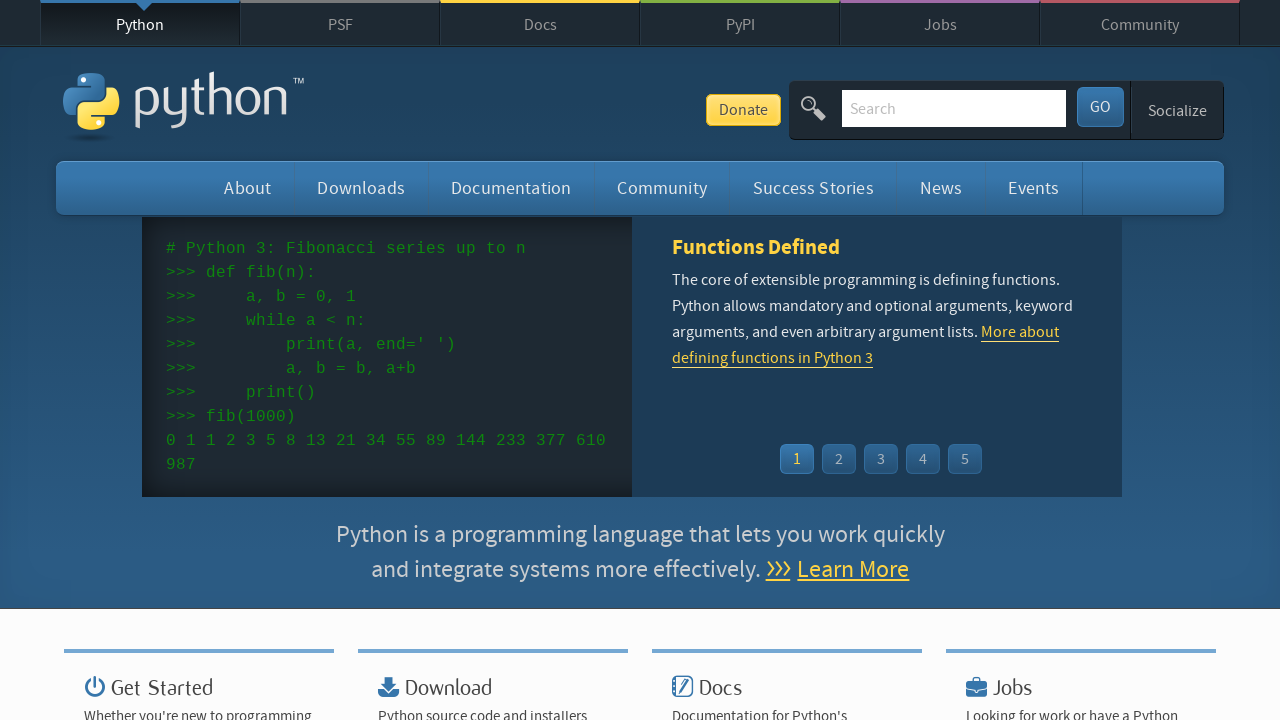

Verified 'Python' in page title
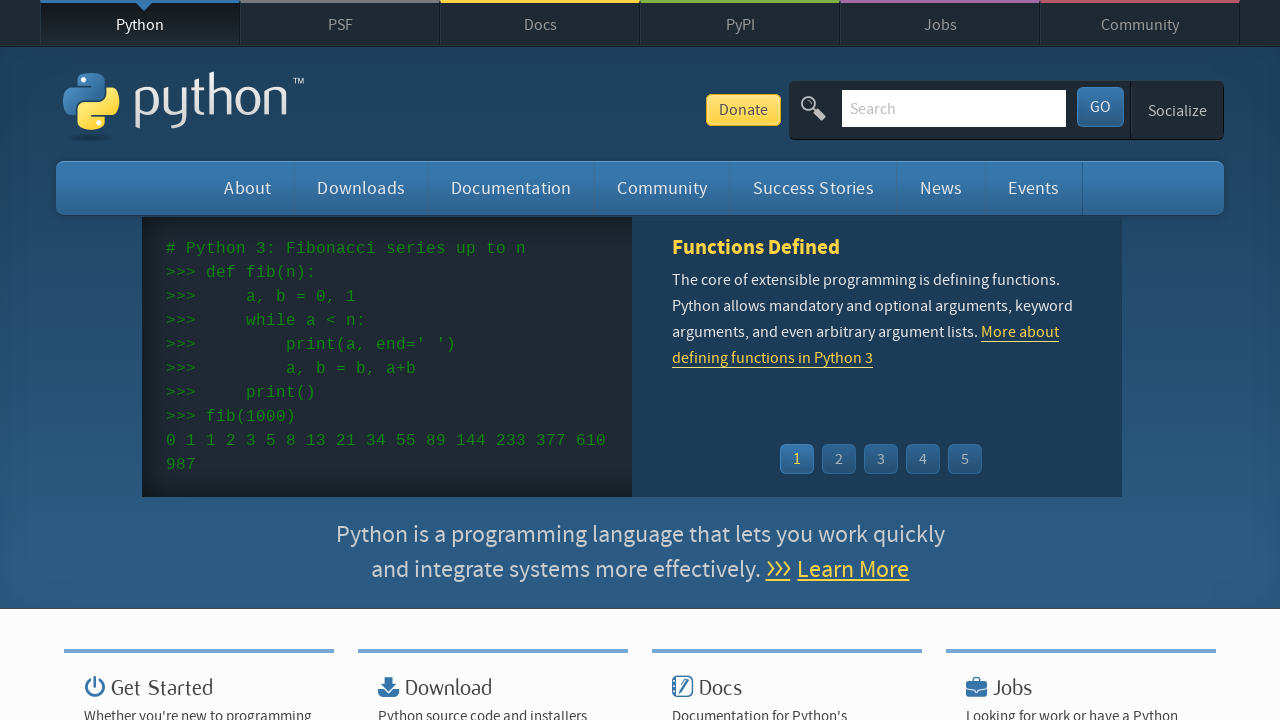

Filled search box with 'pycon' on input[name='q']
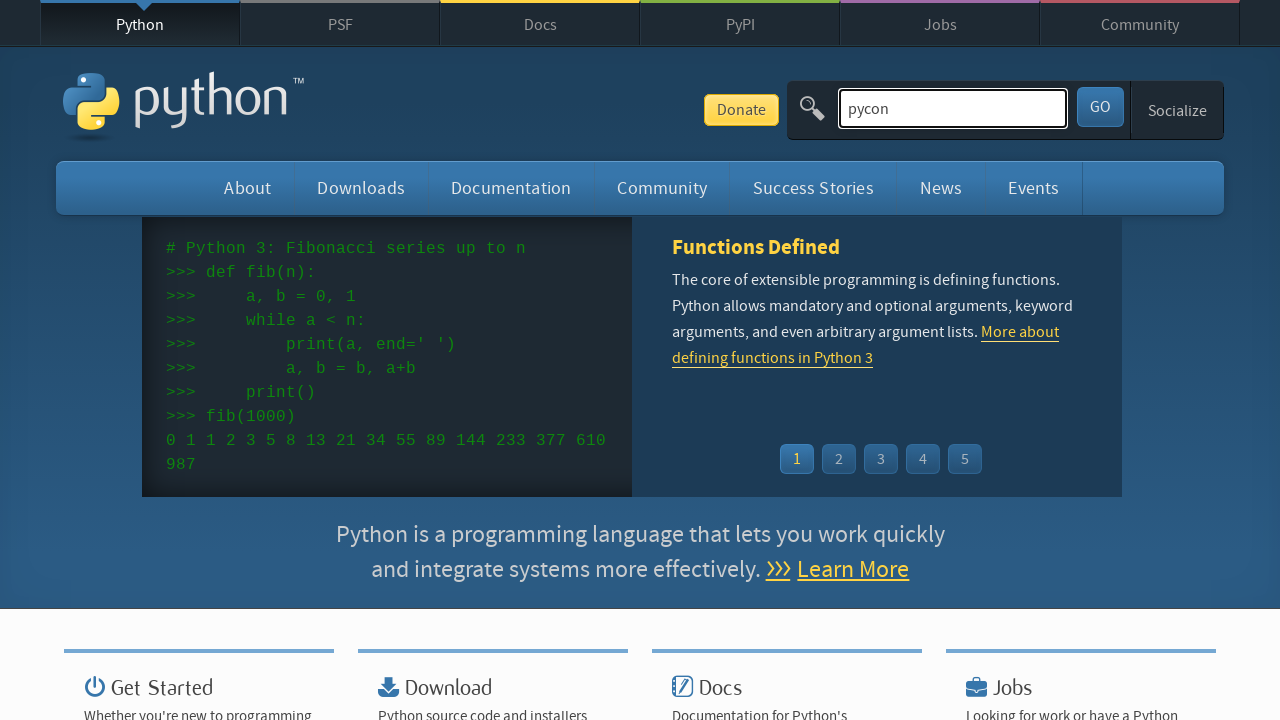

Pressed Enter to submit search for 'pycon' on input[name='q']
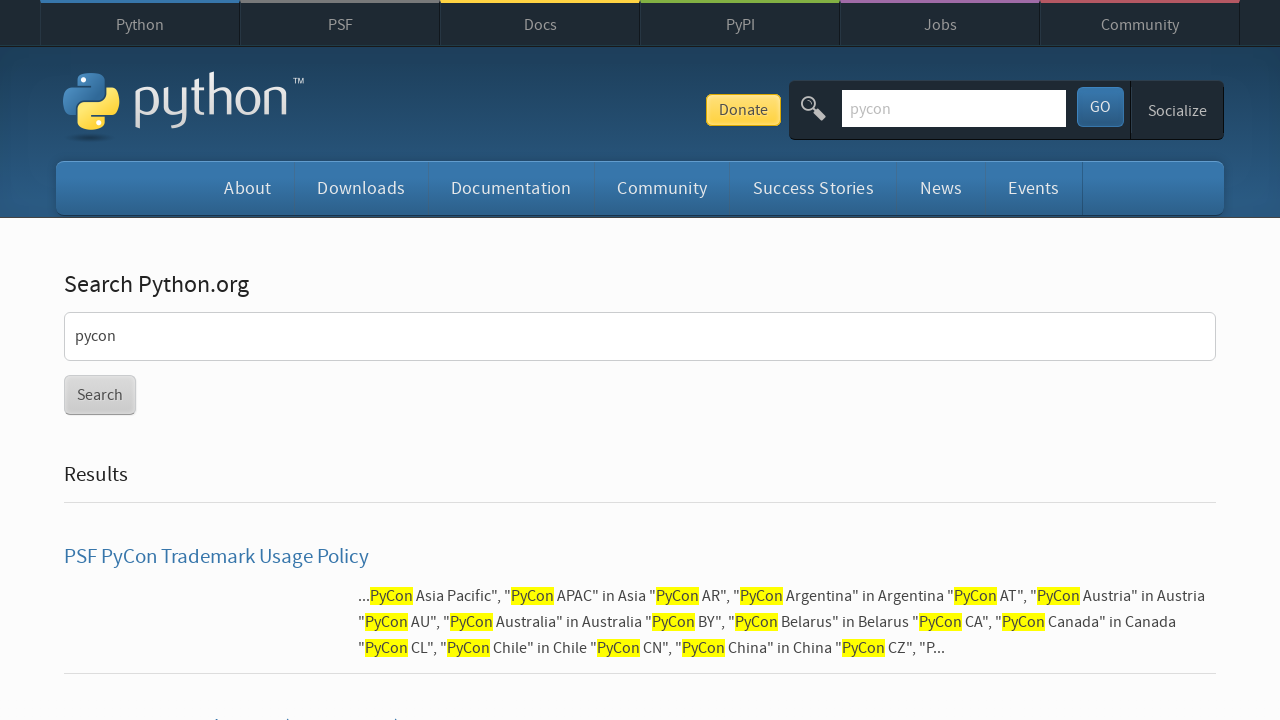

Waited for network idle after search submission
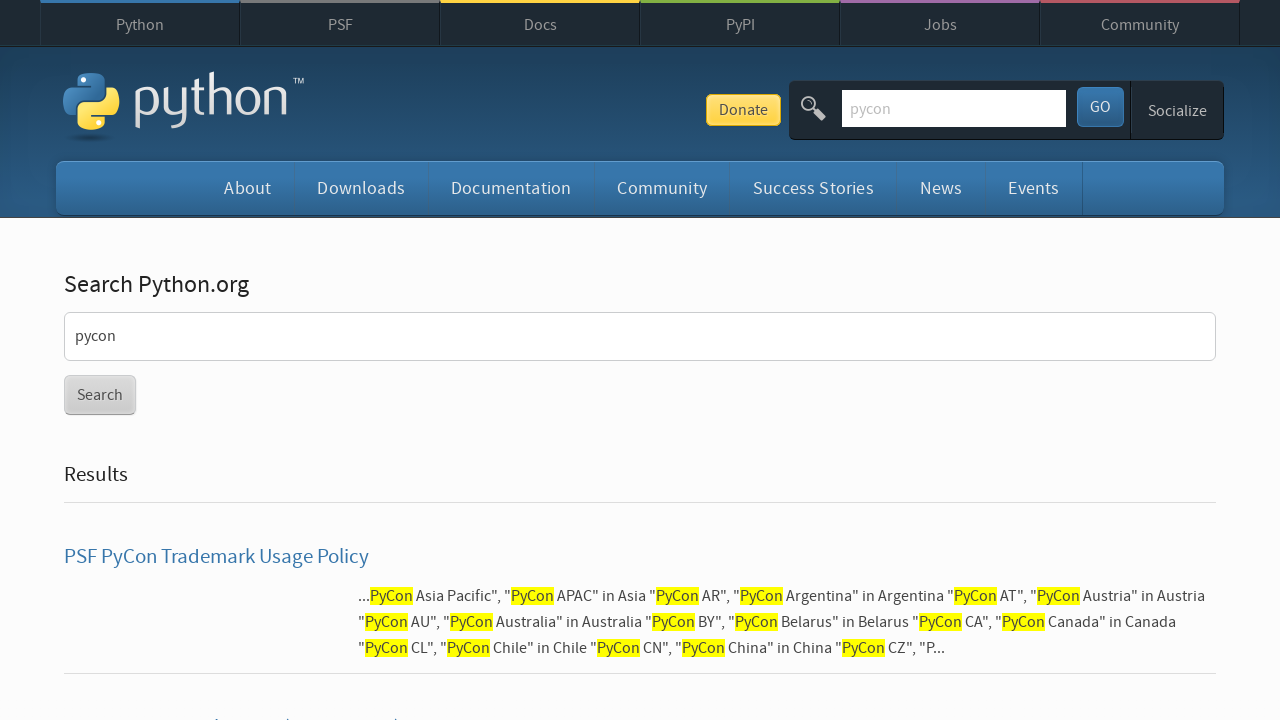

Verified search results were found for 'pycon'
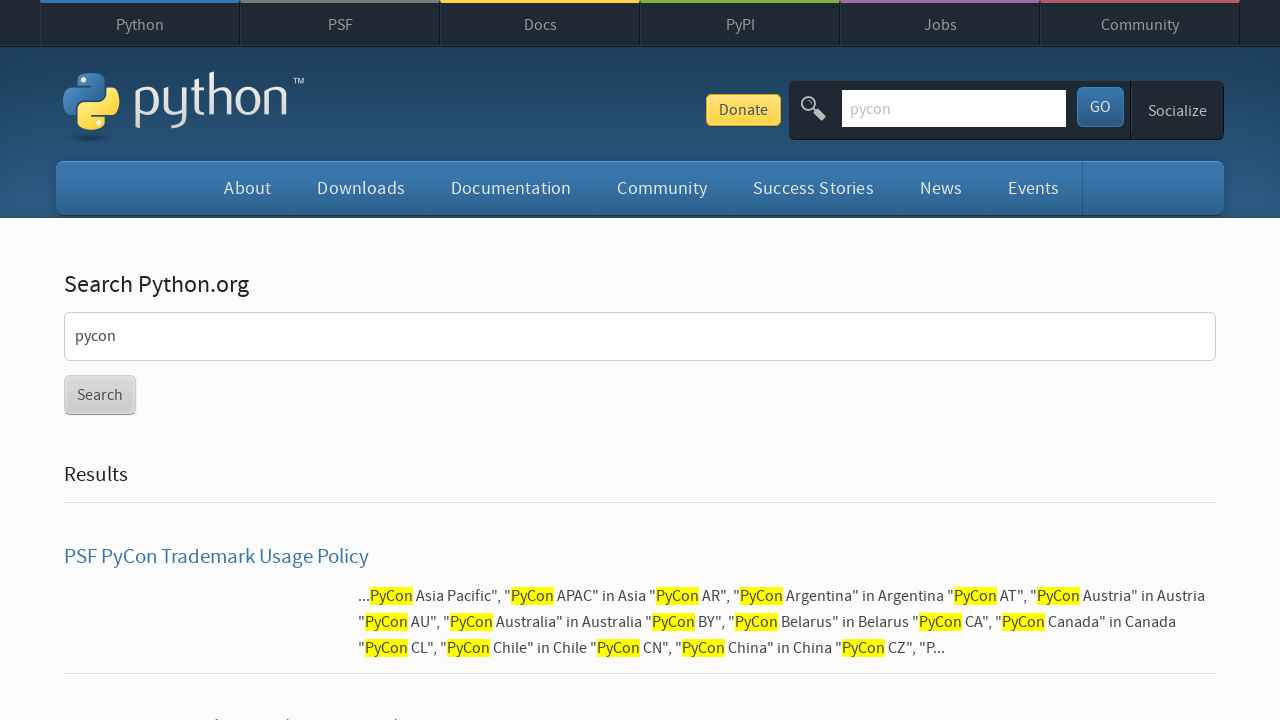

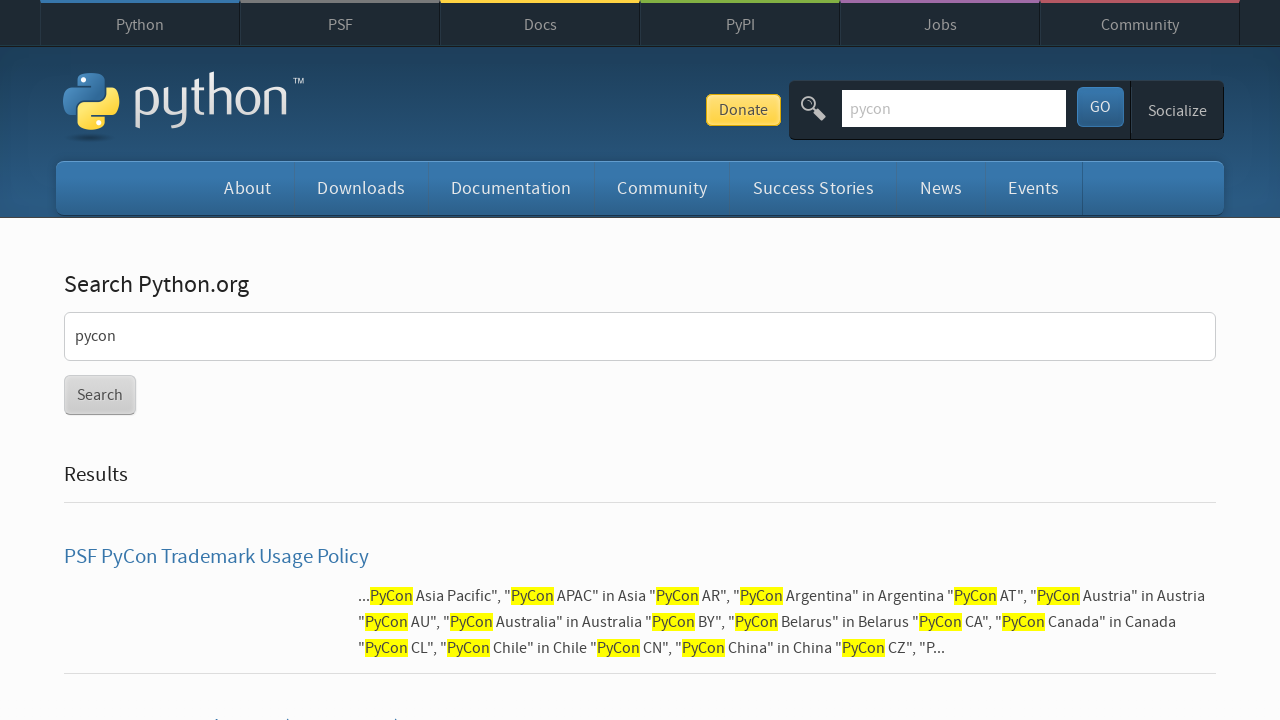